Tests browser back navigation by navigating to a new page and then going back to verify the browser returns to the original URL.

Starting URL: https://the-internet.herokuapp.com/

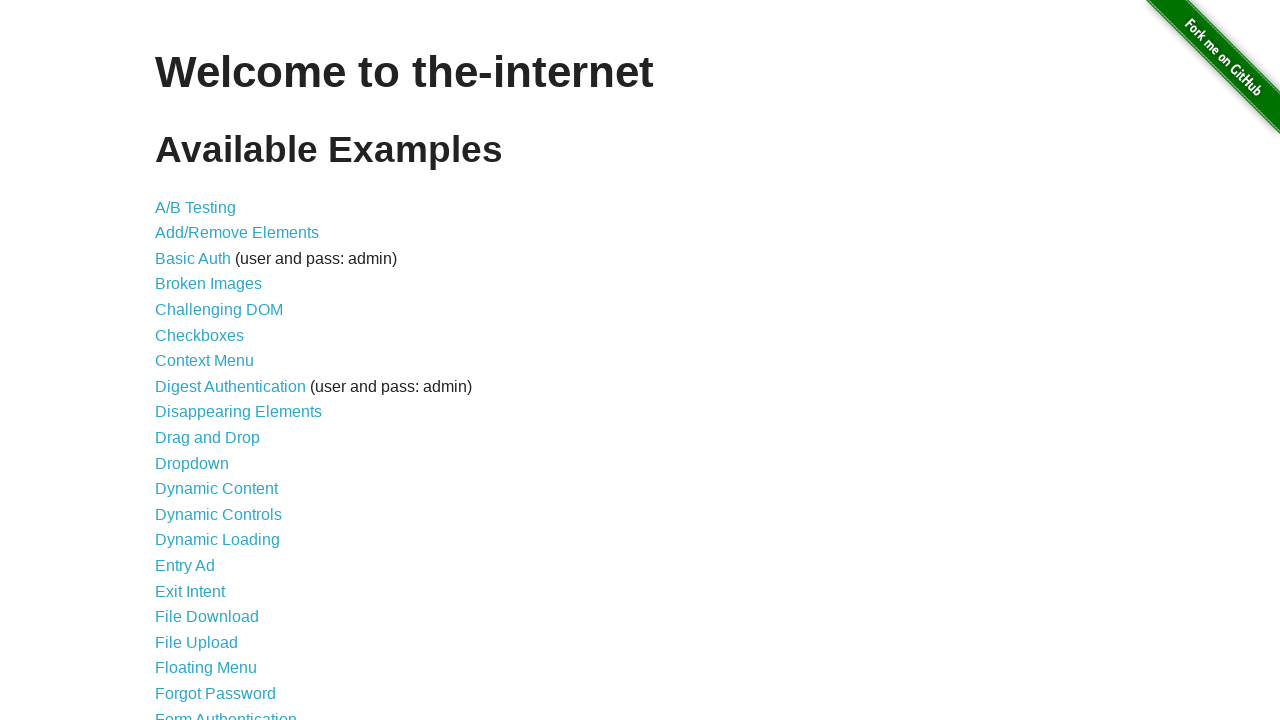

Navigated to context menu page at https://the-internet.herokuapp.com/context_menu
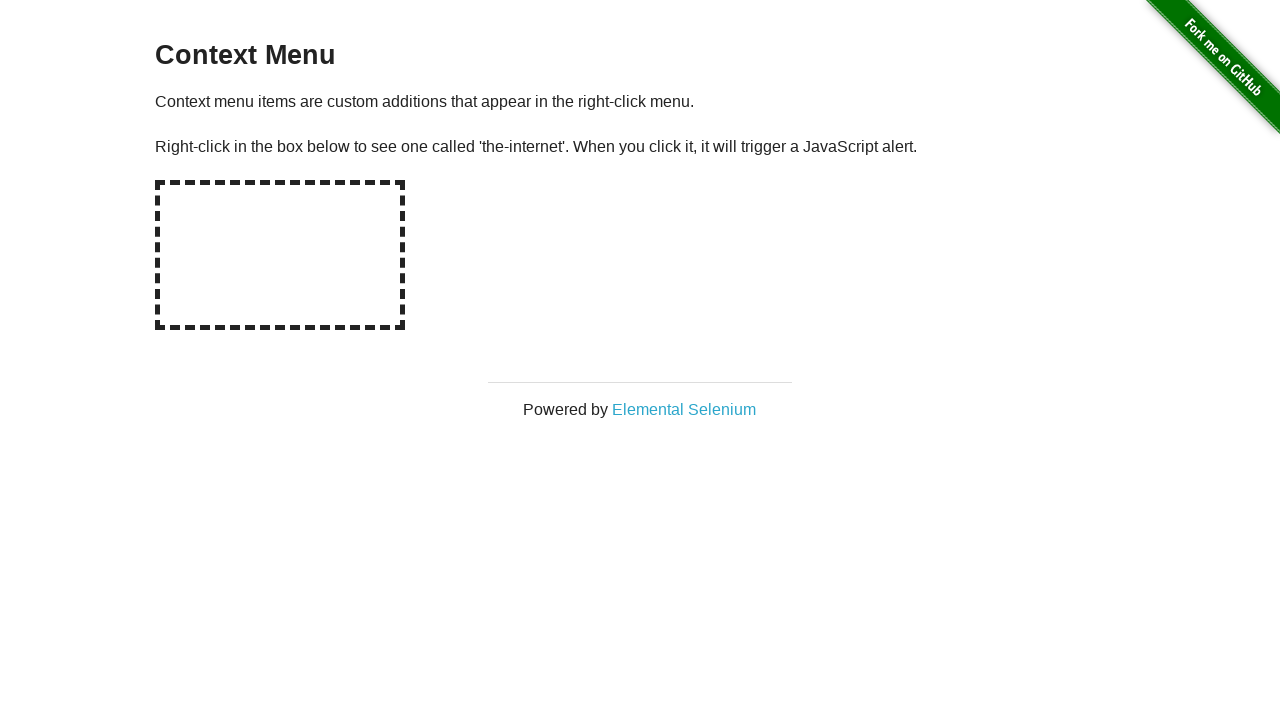

Verified current URL is https://the-internet.herokuapp.com/context_menu
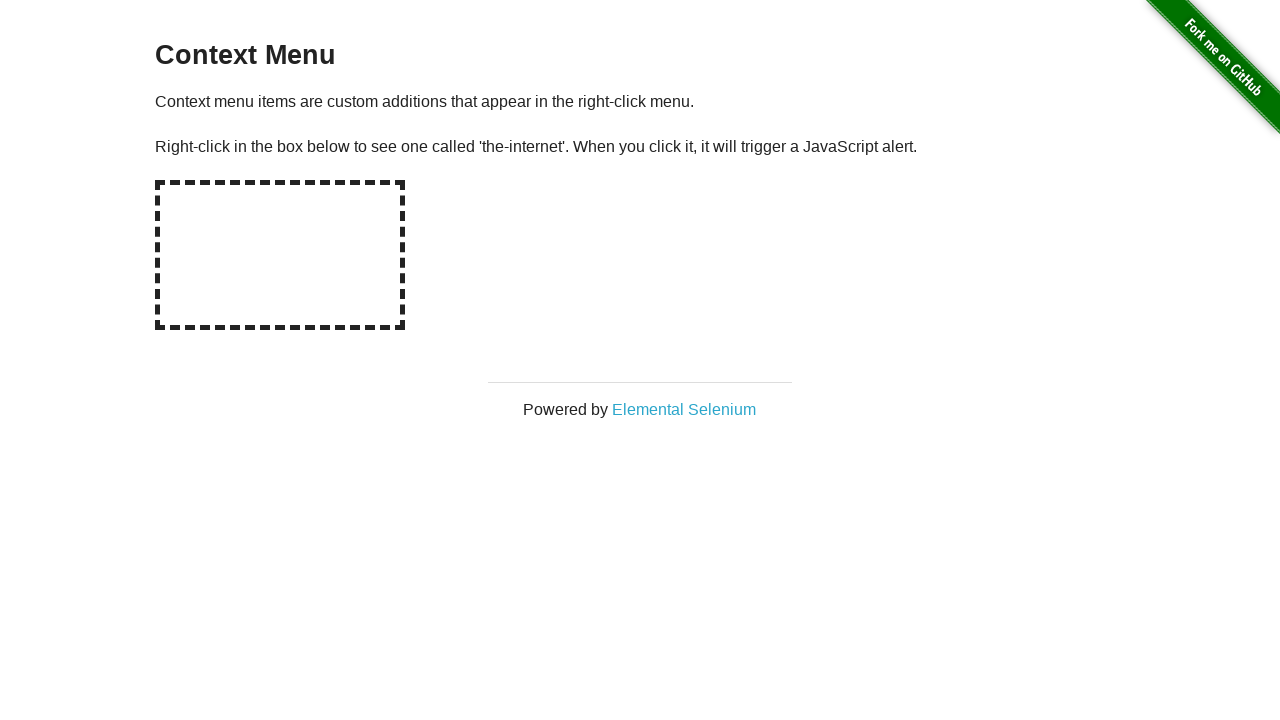

Navigated back using browser back button
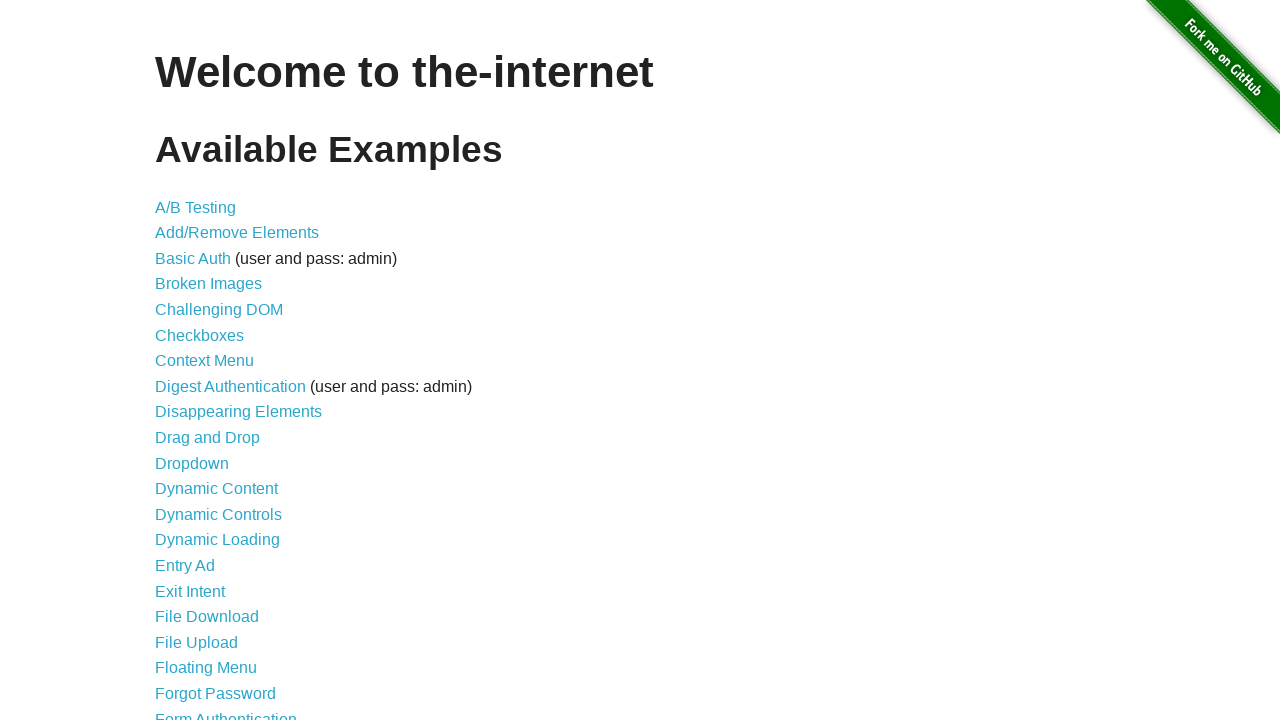

Verified browser returned to original URL https://the-internet.herokuapp.com/
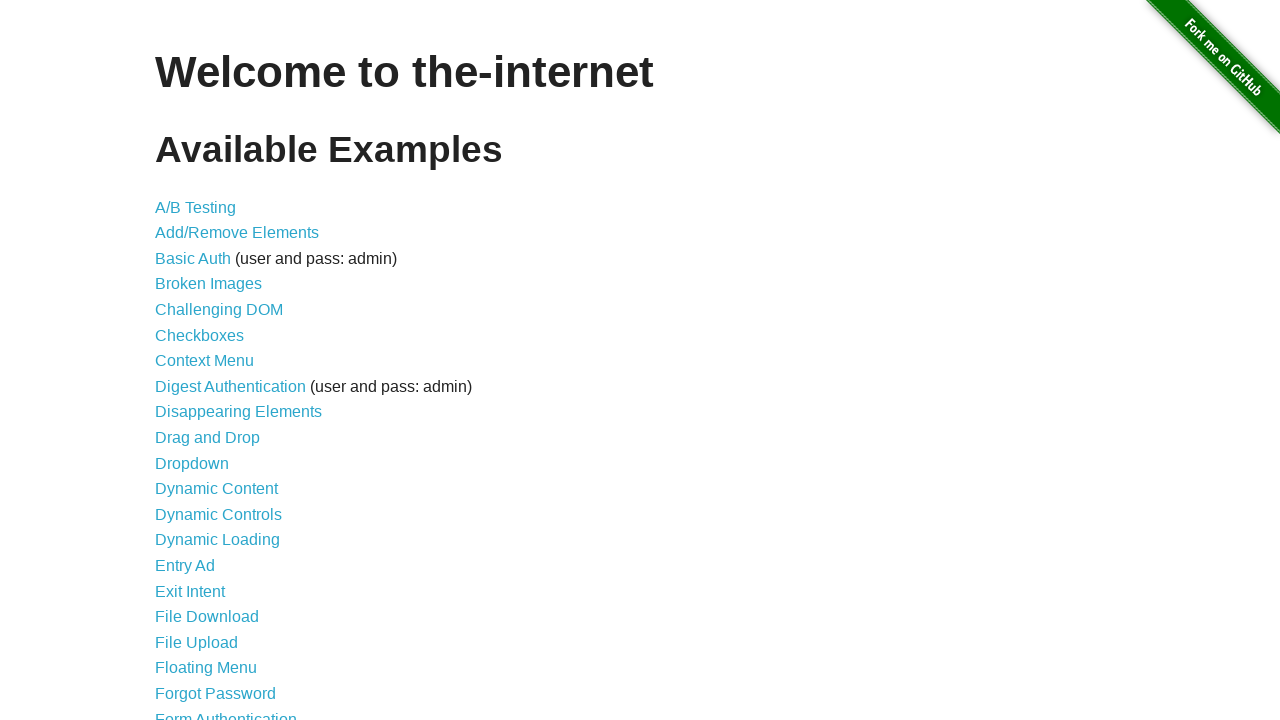

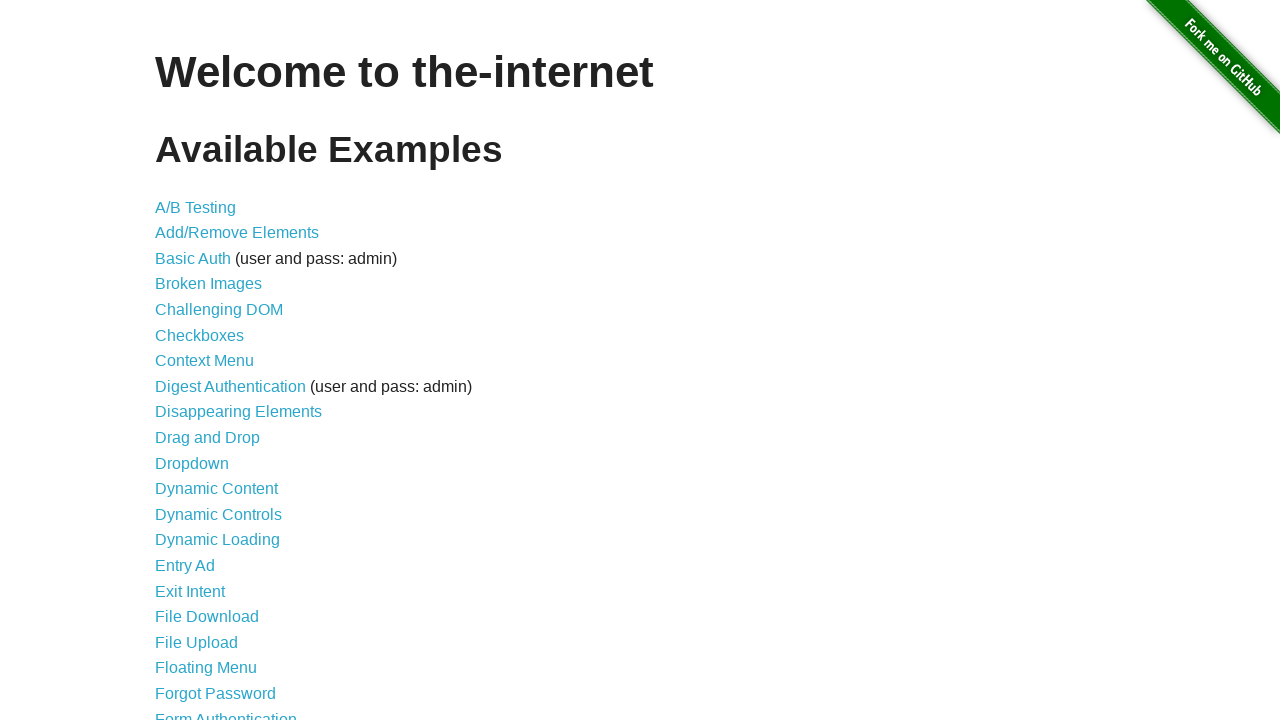